Tests that entered text is trimmed when saving edits

Starting URL: https://demo.playwright.dev/todomvc

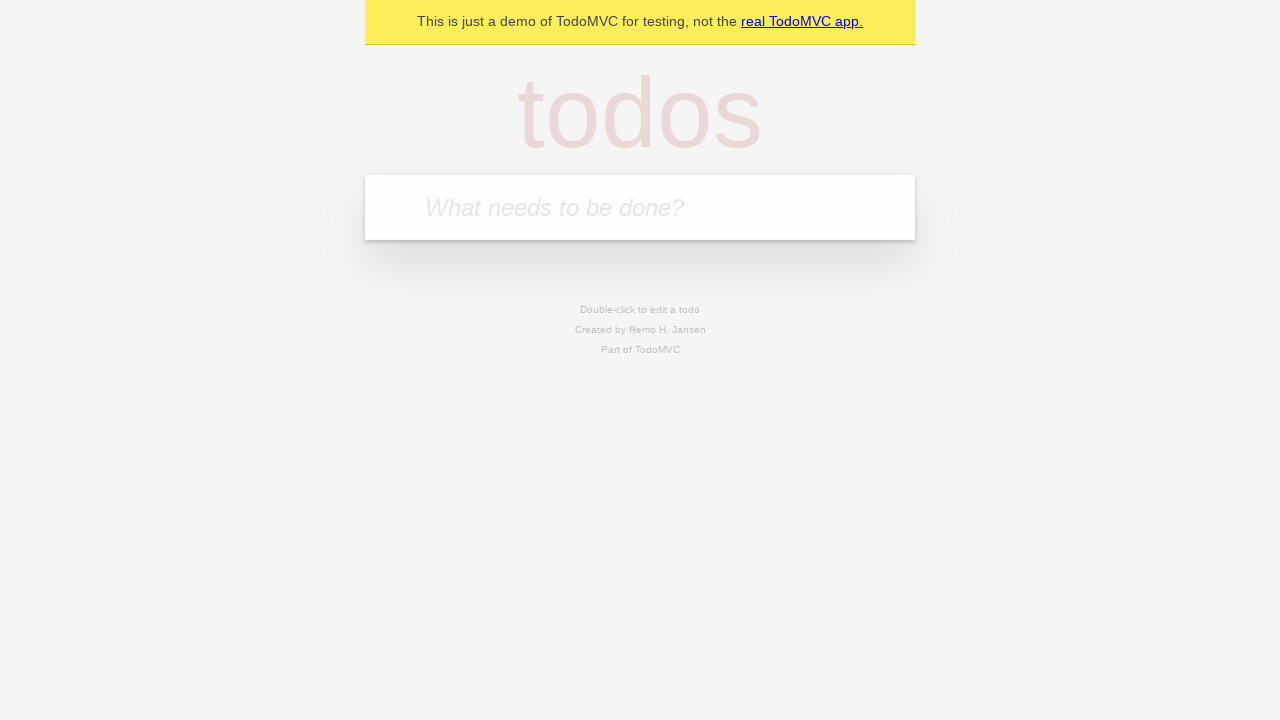

Filled todo input with 'buy some cheese' on internal:attr=[placeholder="What needs to be done?"i]
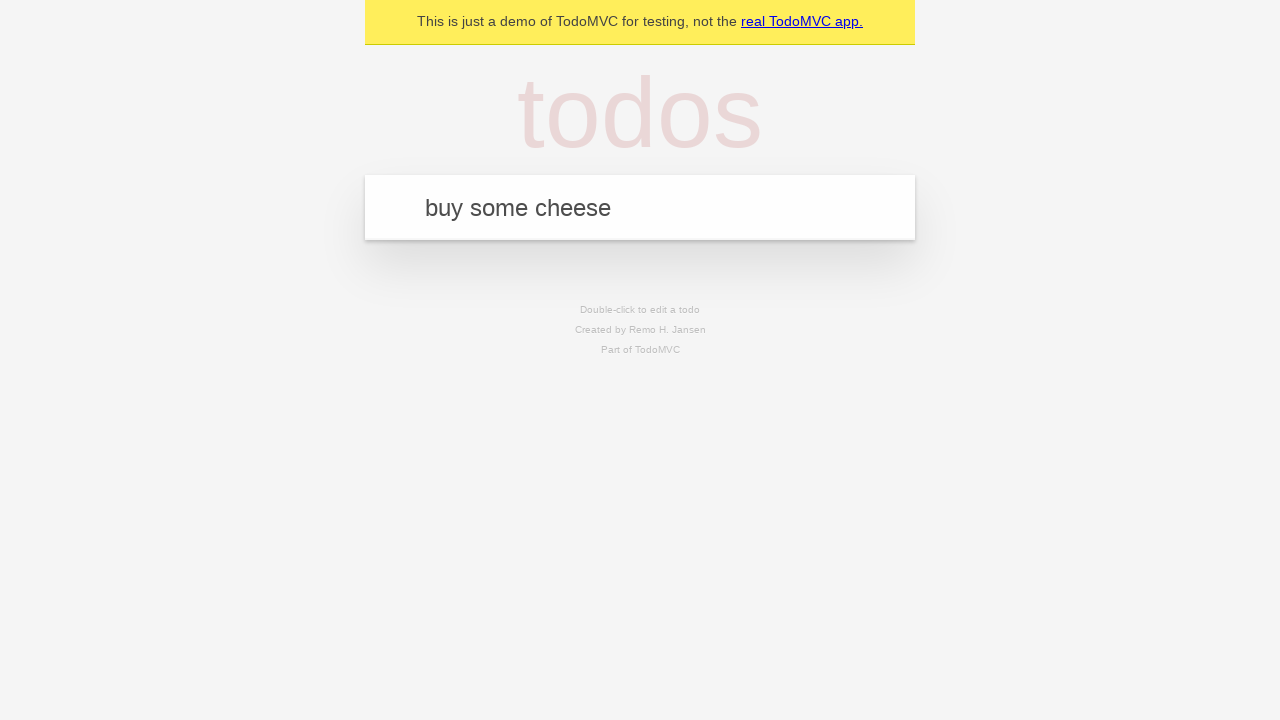

Pressed Enter to add first todo on internal:attr=[placeholder="What needs to be done?"i]
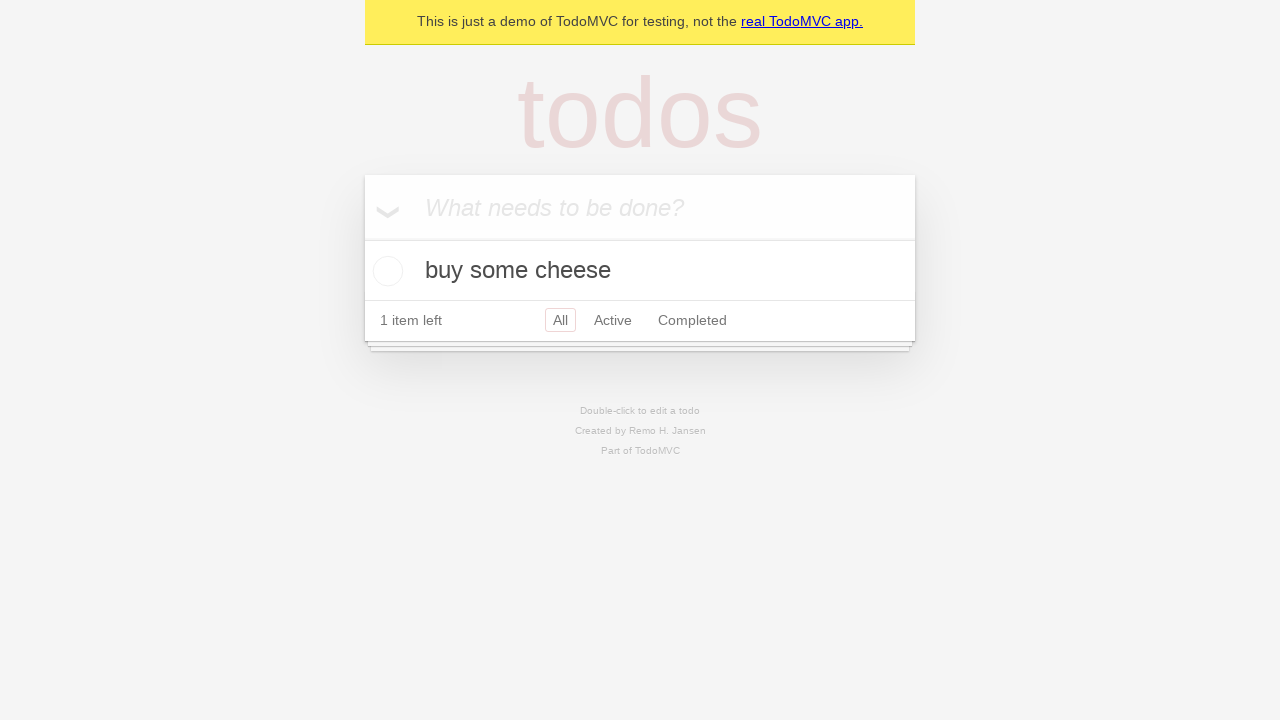

Filled todo input with 'feed the cat' on internal:attr=[placeholder="What needs to be done?"i]
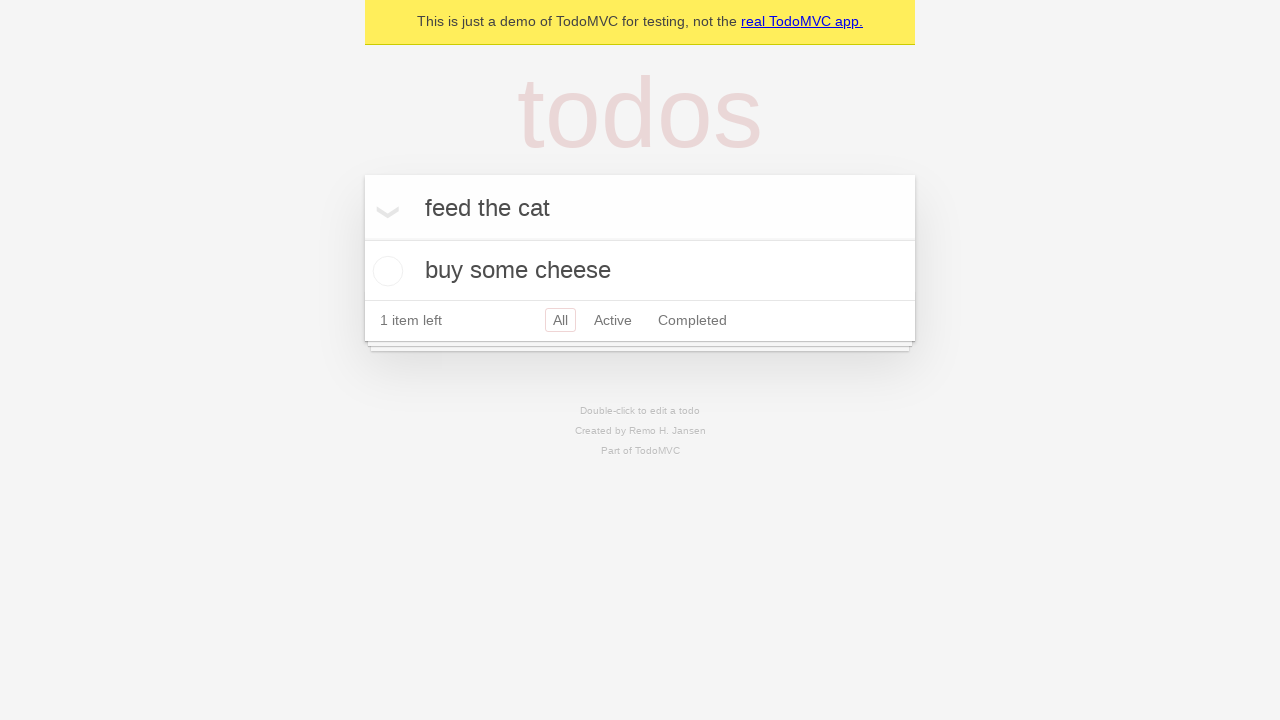

Pressed Enter to add second todo on internal:attr=[placeholder="What needs to be done?"i]
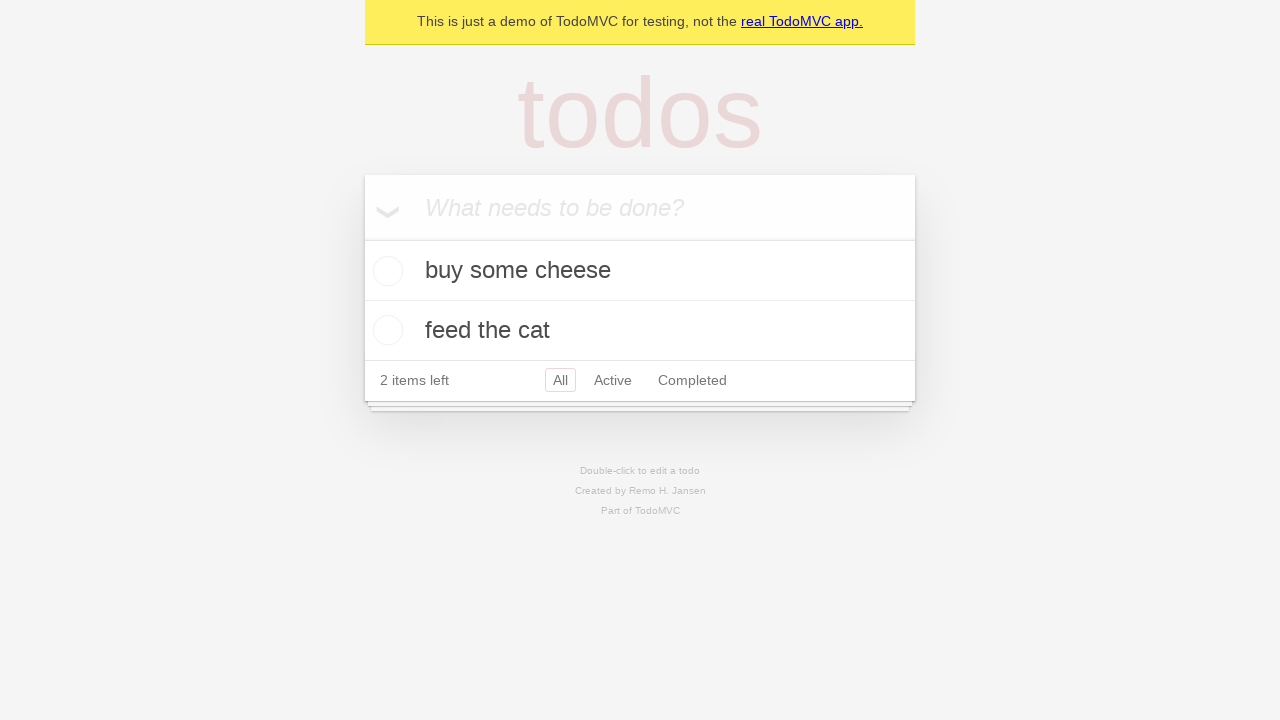

Filled todo input with 'book a doctors appointment' on internal:attr=[placeholder="What needs to be done?"i]
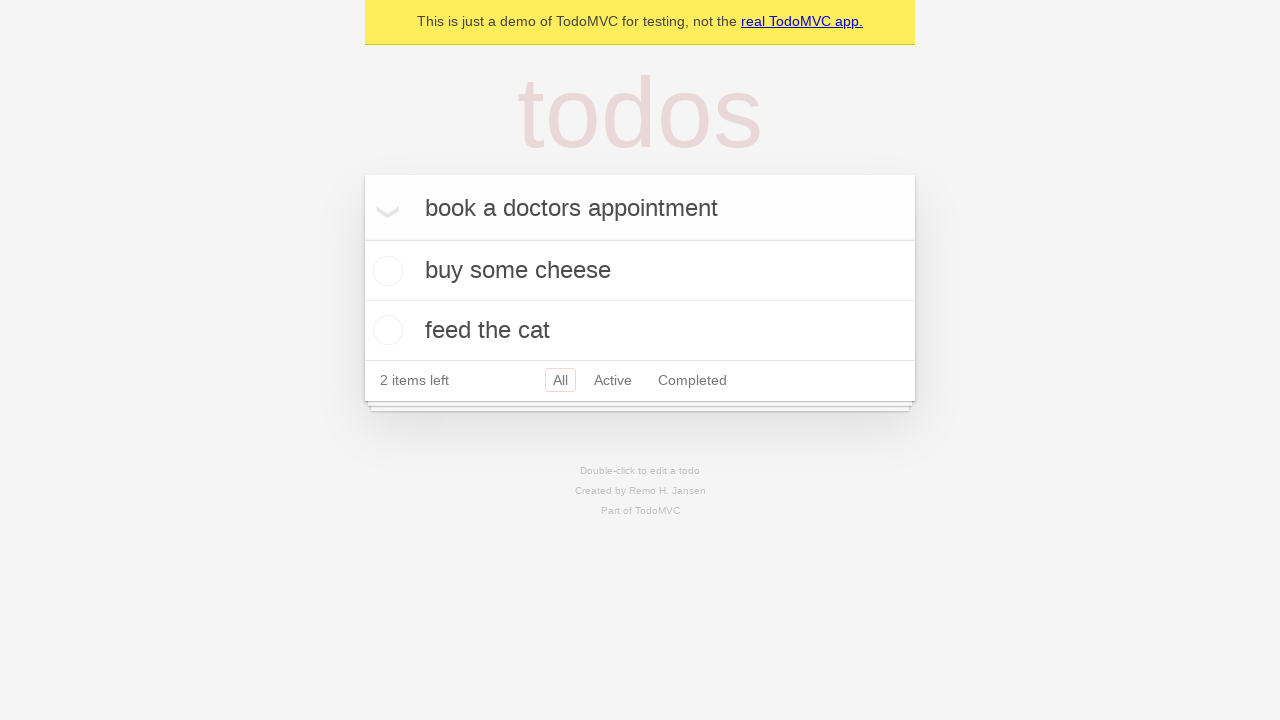

Pressed Enter to add third todo on internal:attr=[placeholder="What needs to be done?"i]
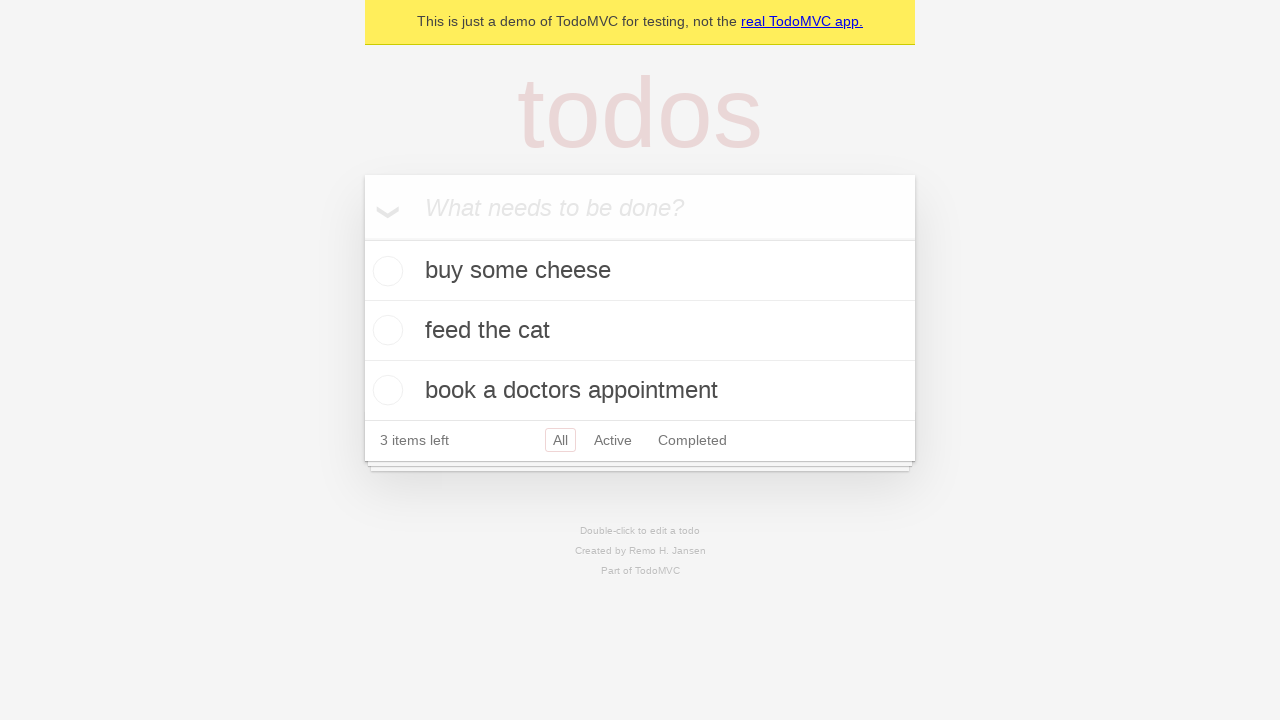

Double-clicked second todo to enter edit mode at (640, 331) on [data-testid='todo-item'] >> nth=1
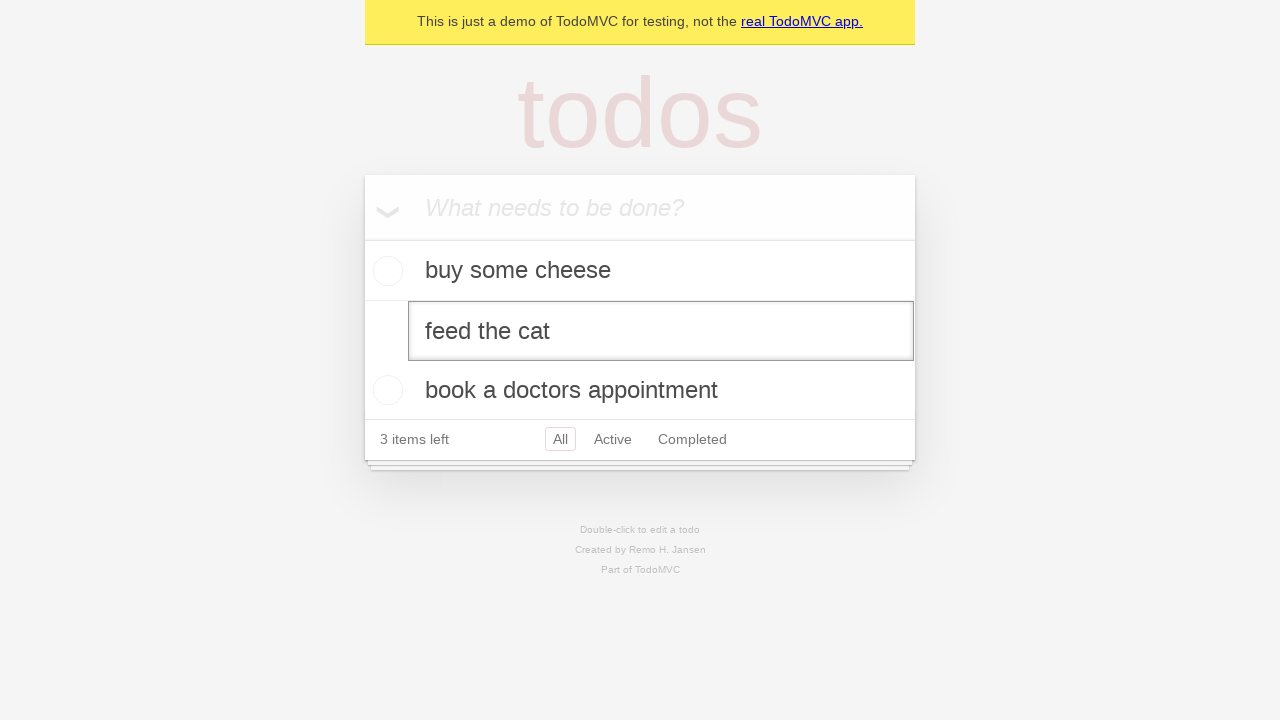

Filled edit field with text containing leading and trailing whitespace on [data-testid='todo-item'] >> nth=1 >> internal:role=textbox[name="Edit"i]
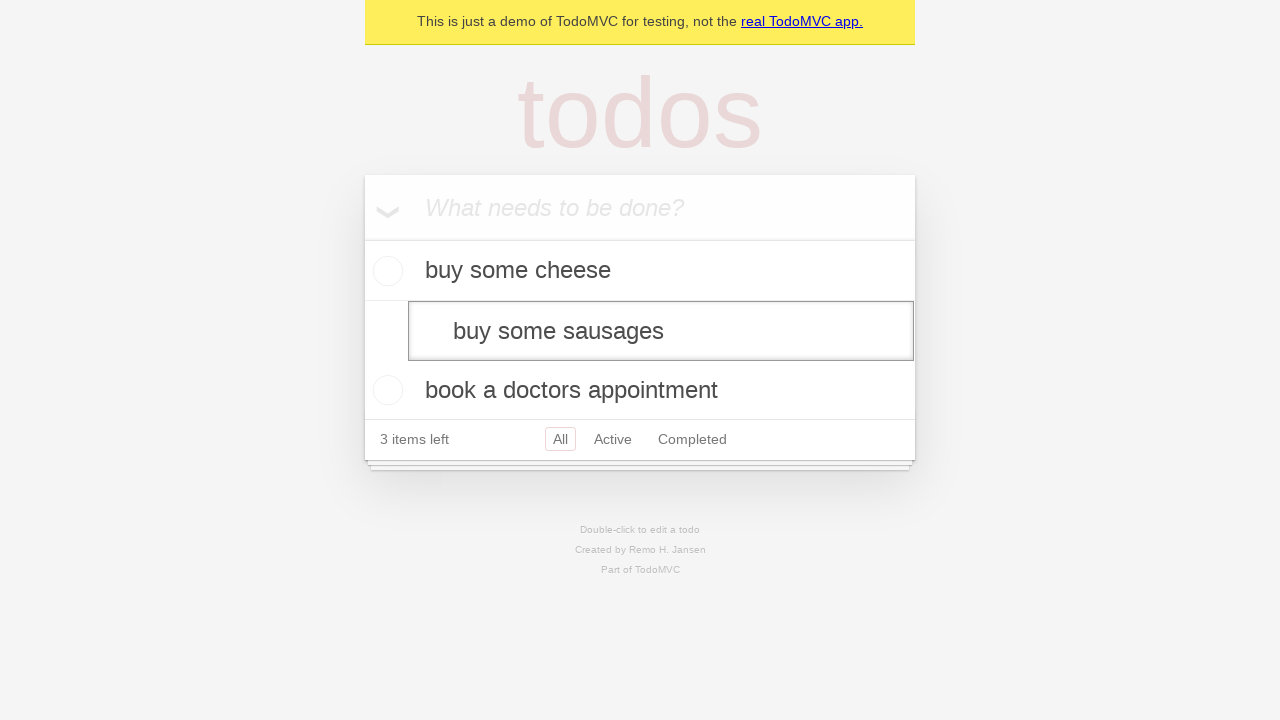

Pressed Enter to save edited todo with trimmed text on [data-testid='todo-item'] >> nth=1 >> internal:role=textbox[name="Edit"i]
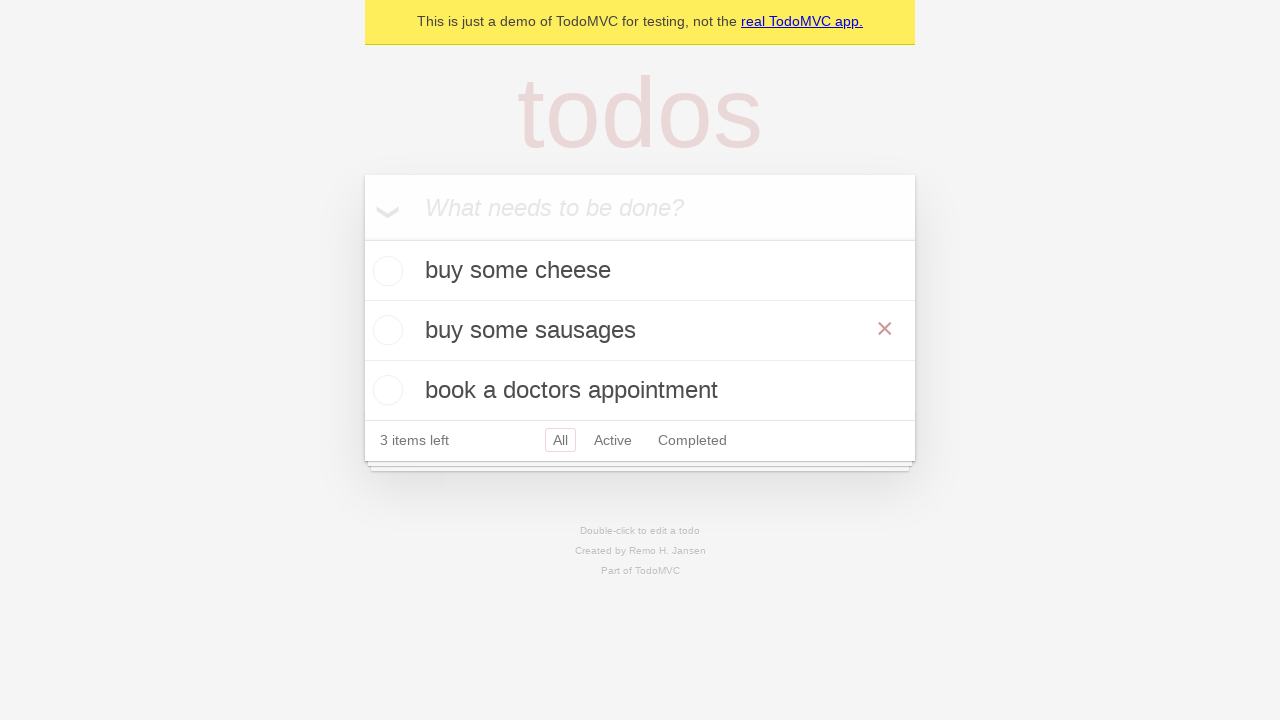

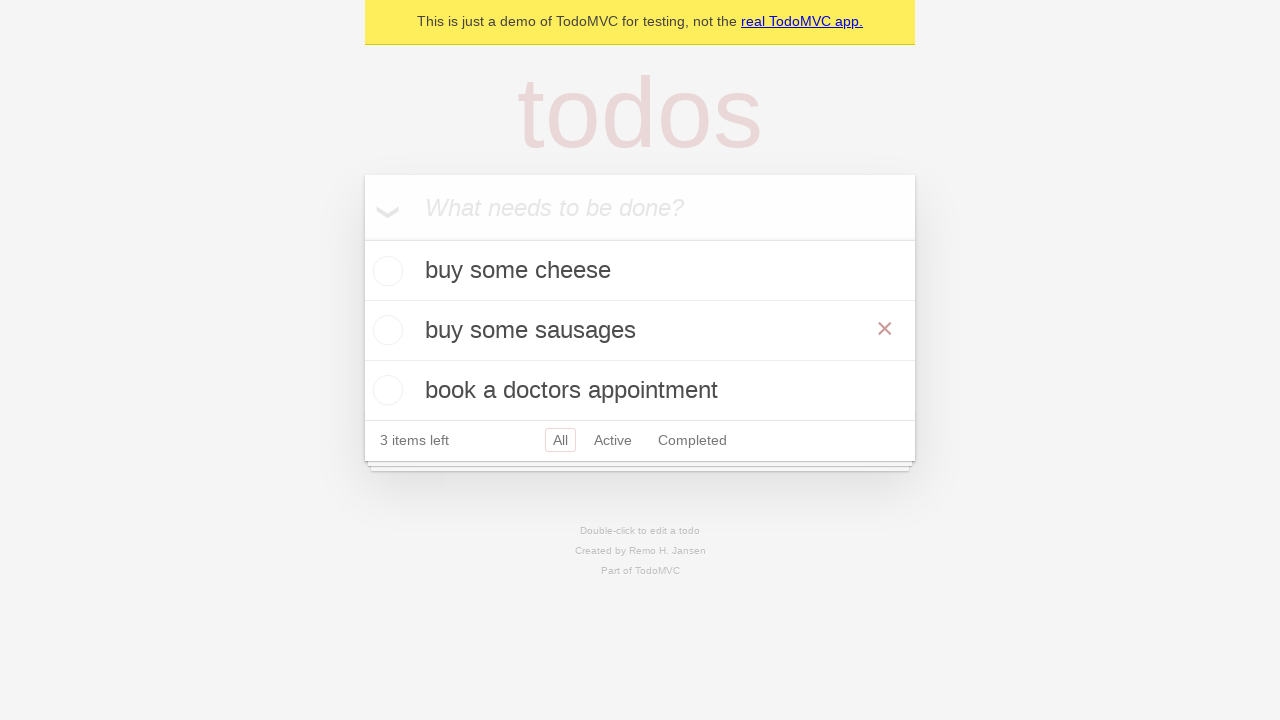